Hovers over the button and verifies the tooltip text and styling appears

Starting URL: https://demoqa.com/tool-tips

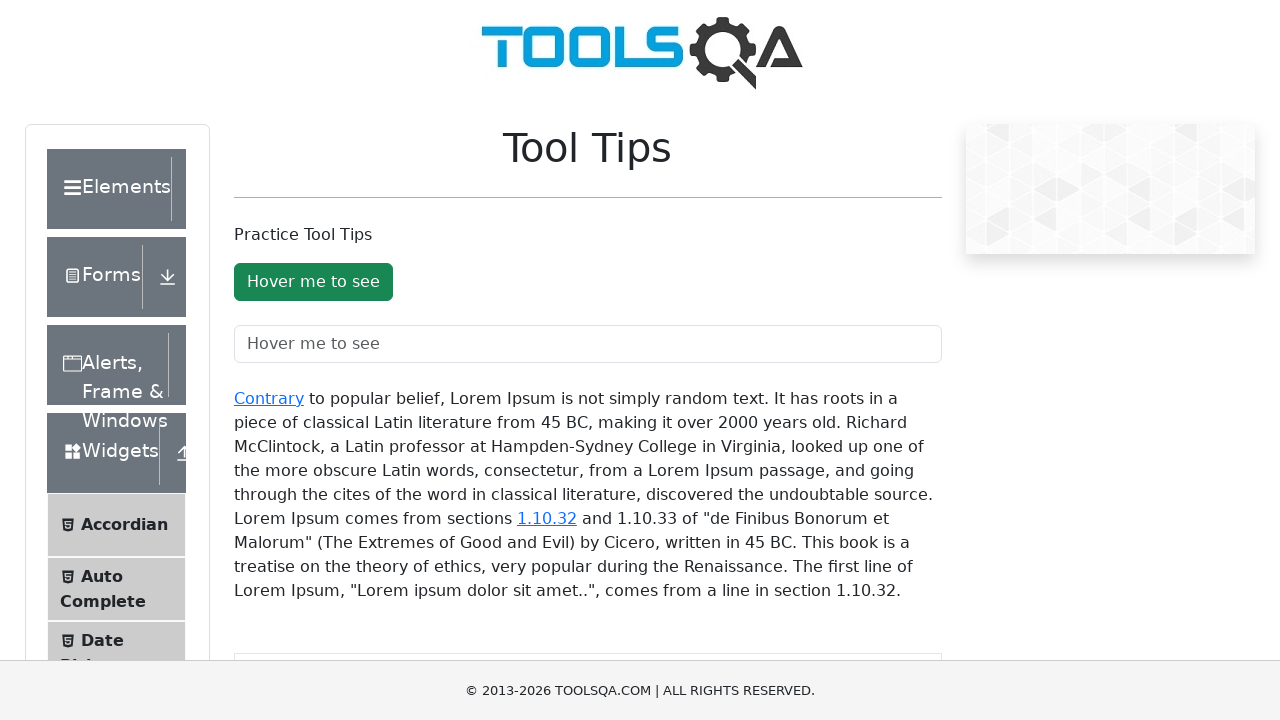

Located and waited for the tooltip button element to be visible
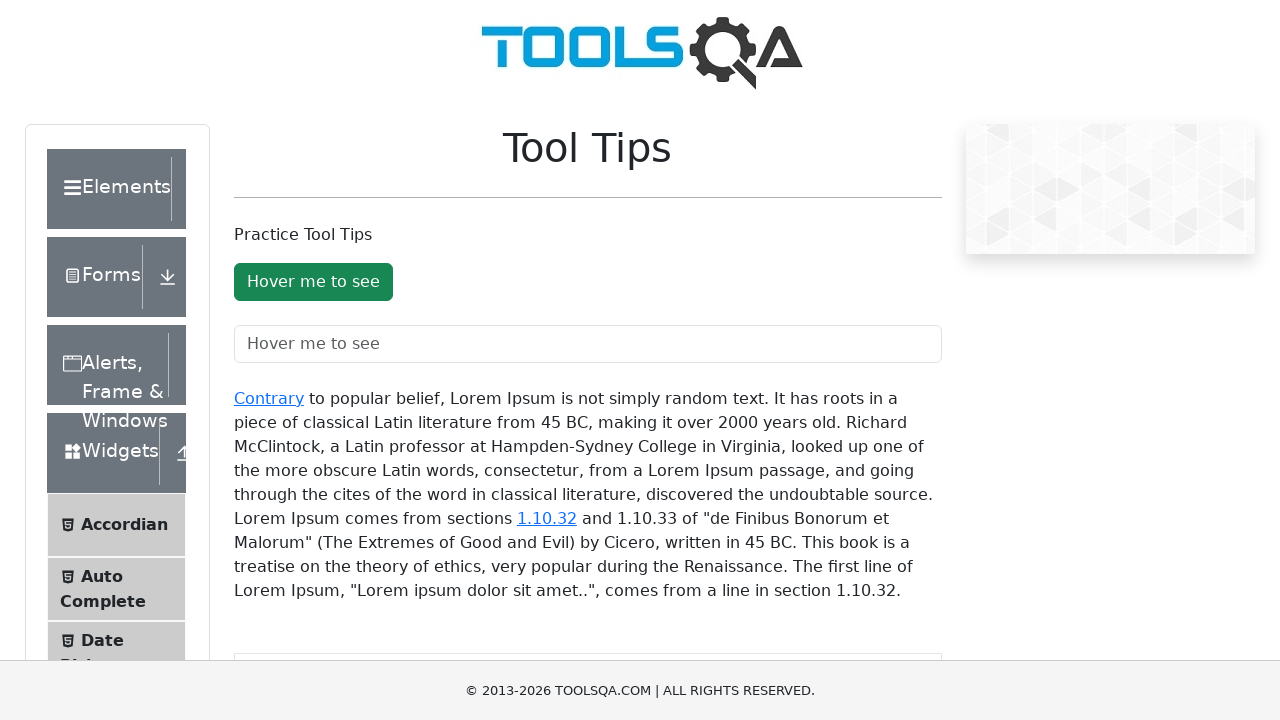

Hovered over the button to trigger tooltip at (313, 282) on #toolTipButton
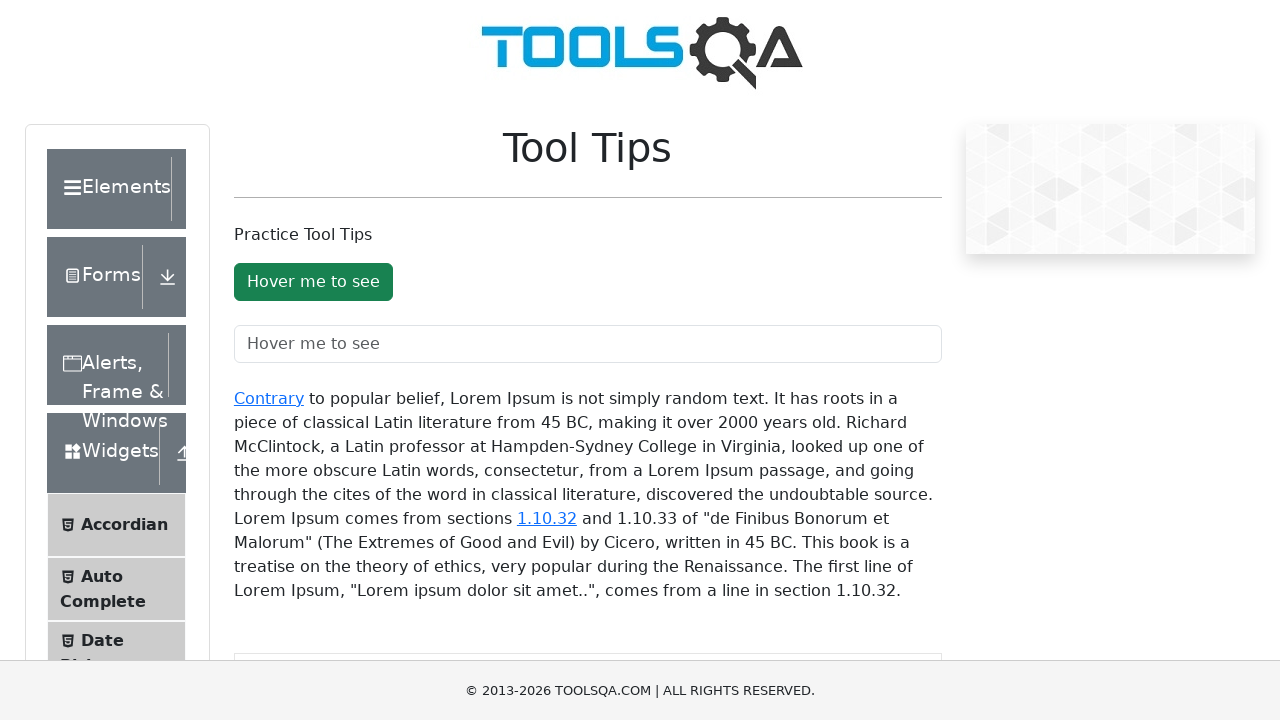

Tooltip element appeared on the page
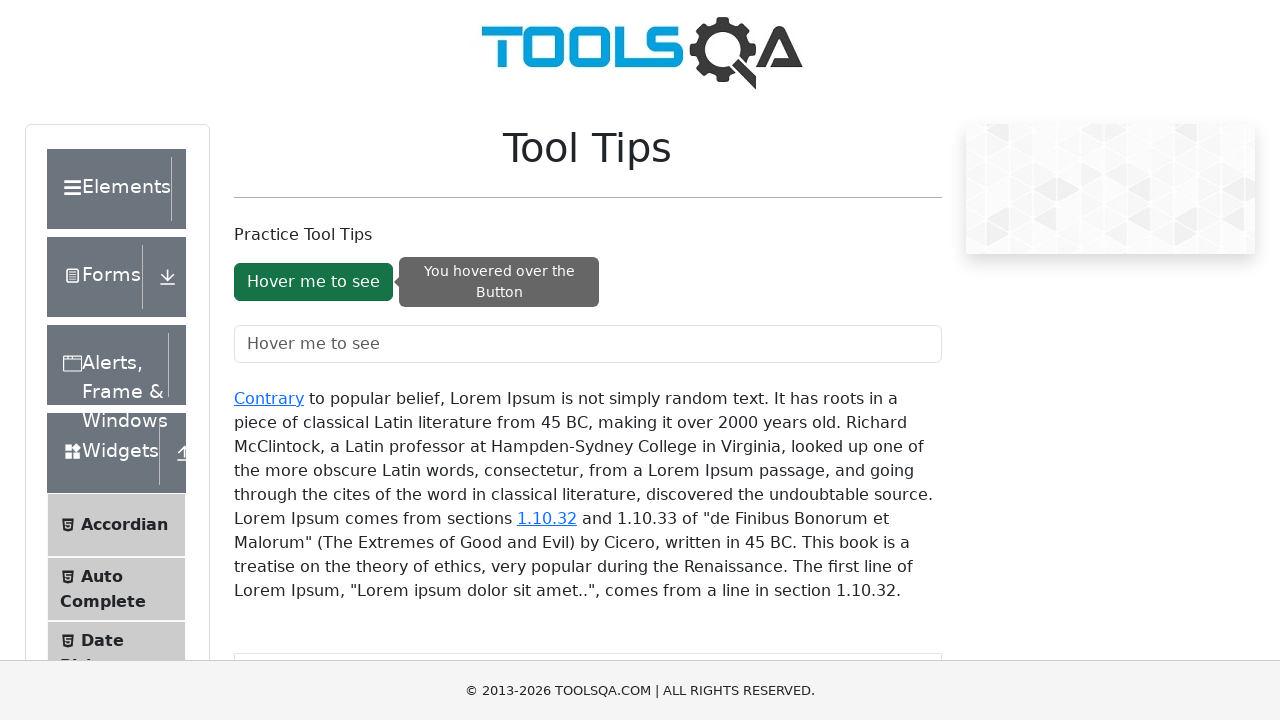

Verified tooltip text content matches 'You hovered over the Button'
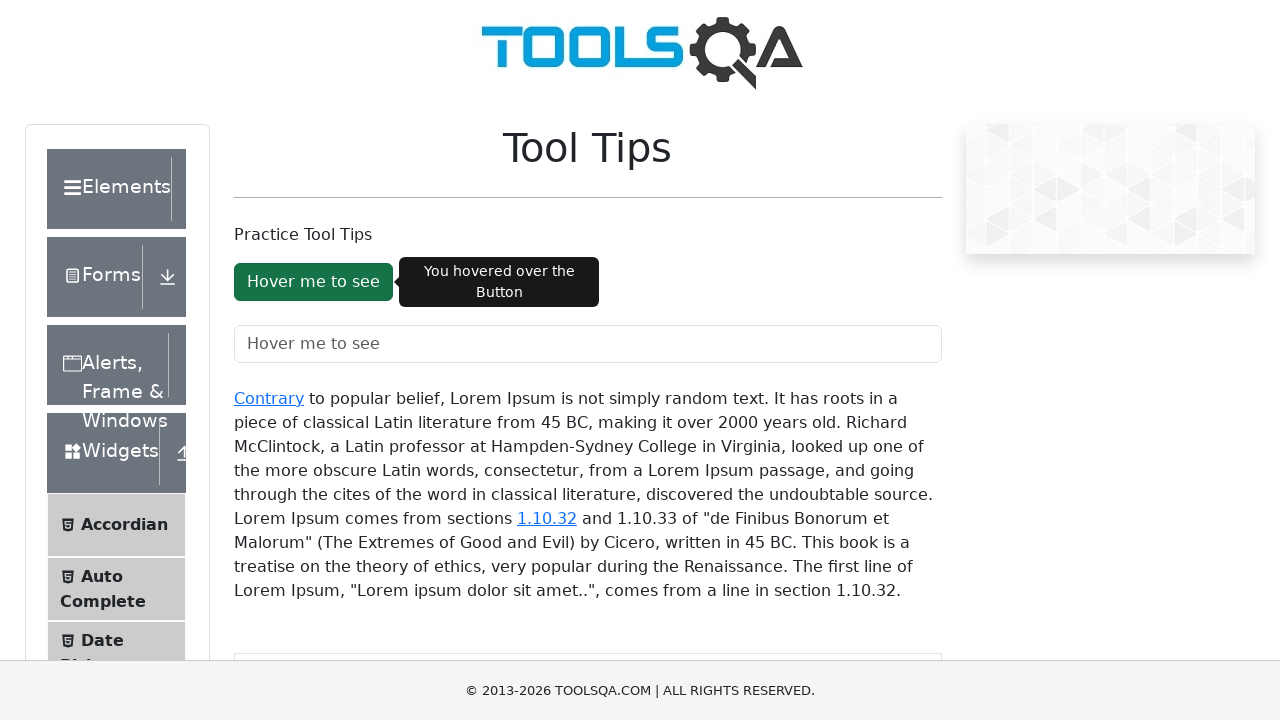

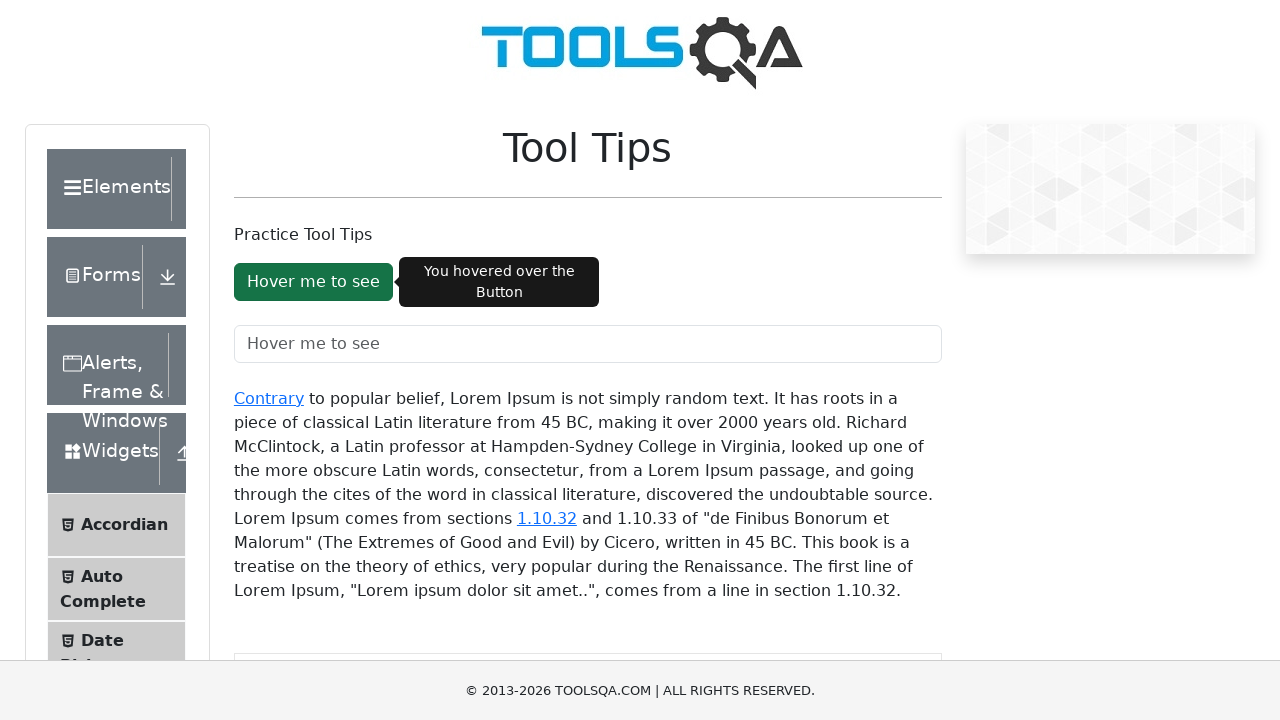